Tests JavaScript prompt alert handling by clicking a button that triggers a prompt, entering text into the prompt, and dismissing it

Starting URL: https://demoqa.com/alerts

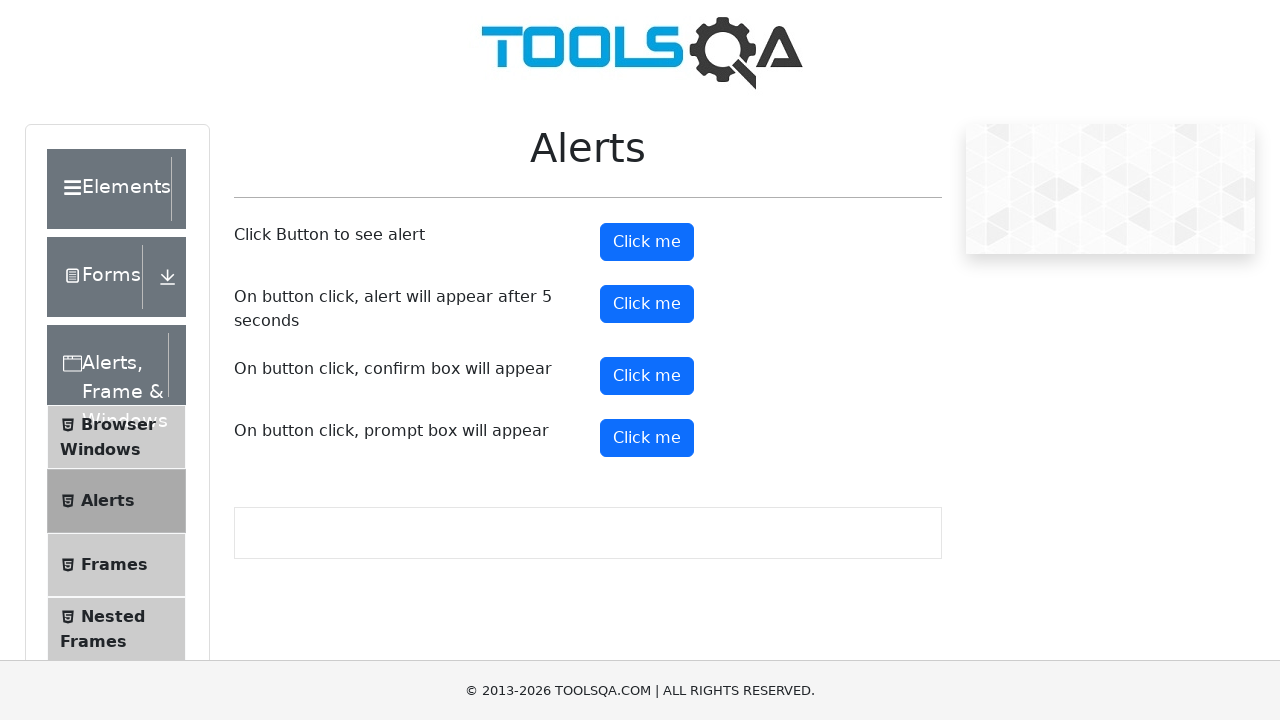

Set up dialog handler to accept prompt with text 'rashmighurde'
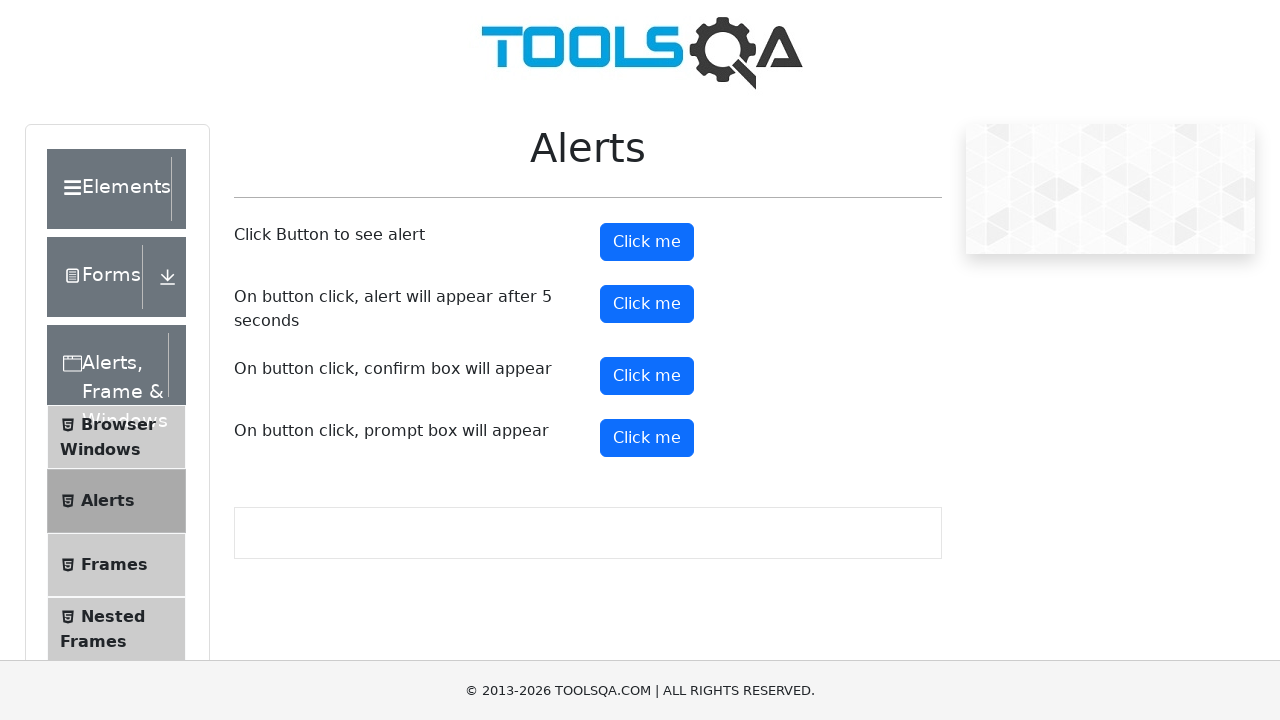

Clicked prompt button to trigger JavaScript prompt at (647, 438) on button#promtButton
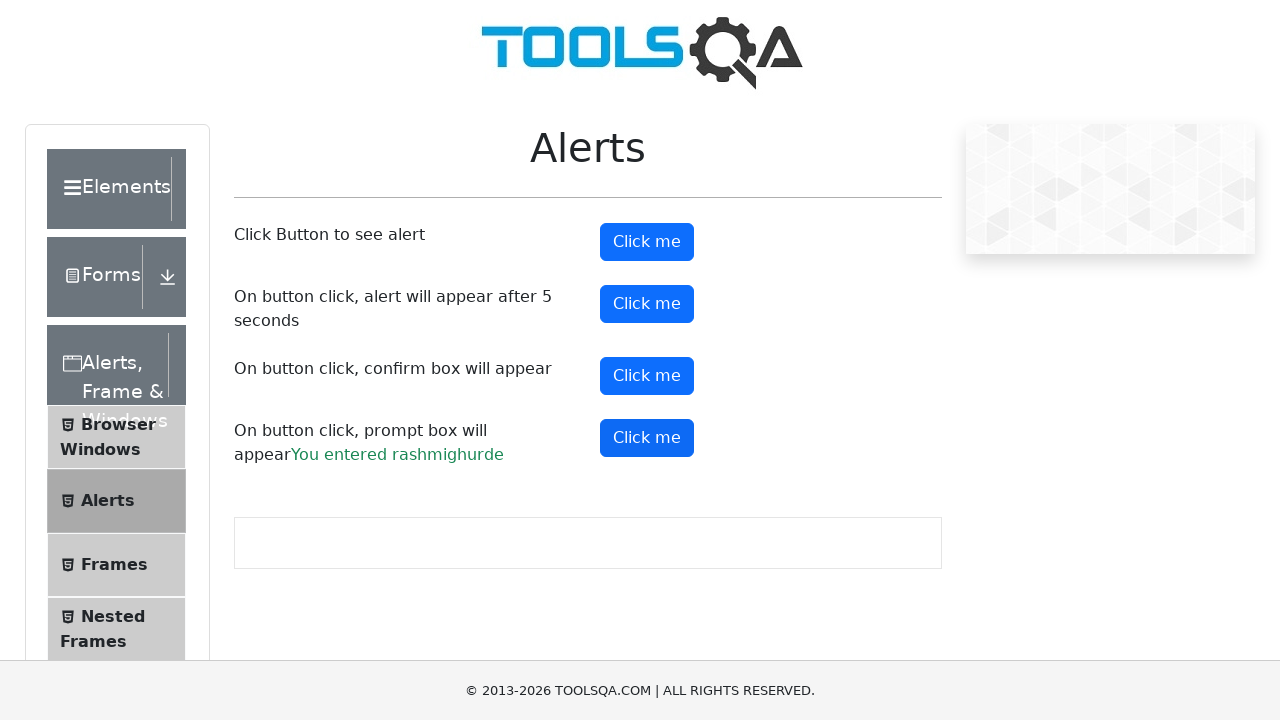

Waited for dialog interaction to complete
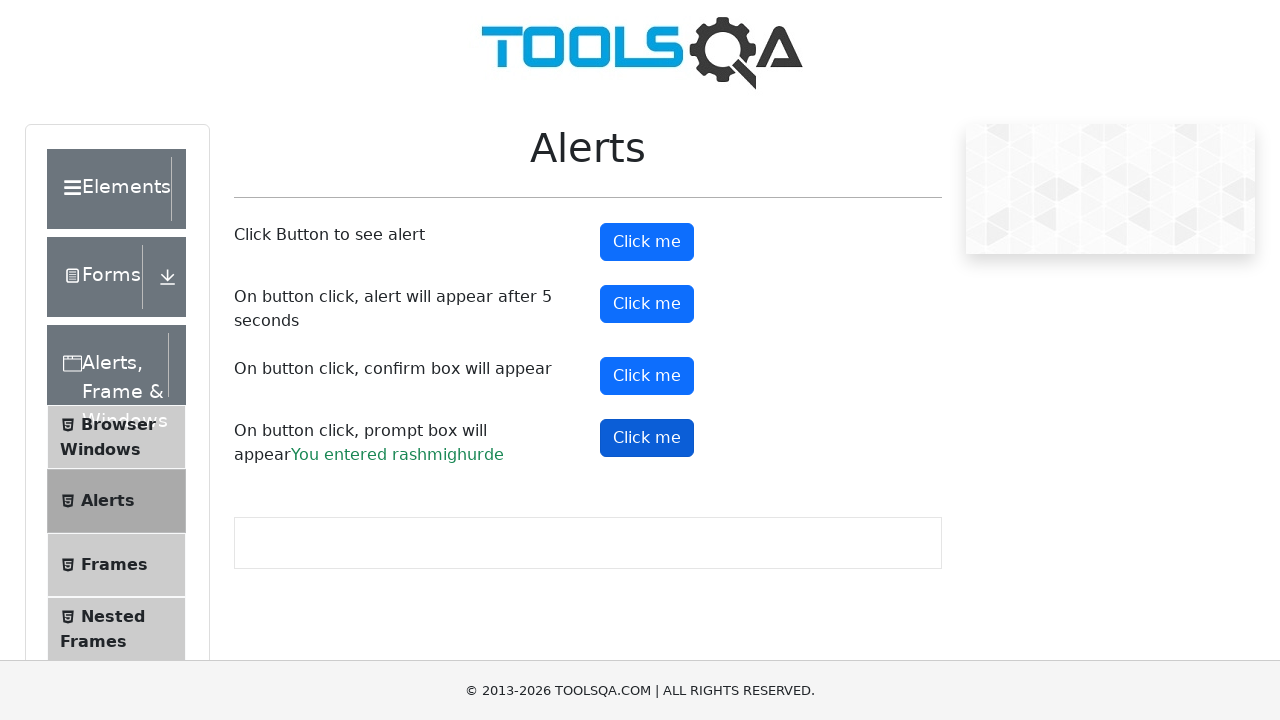

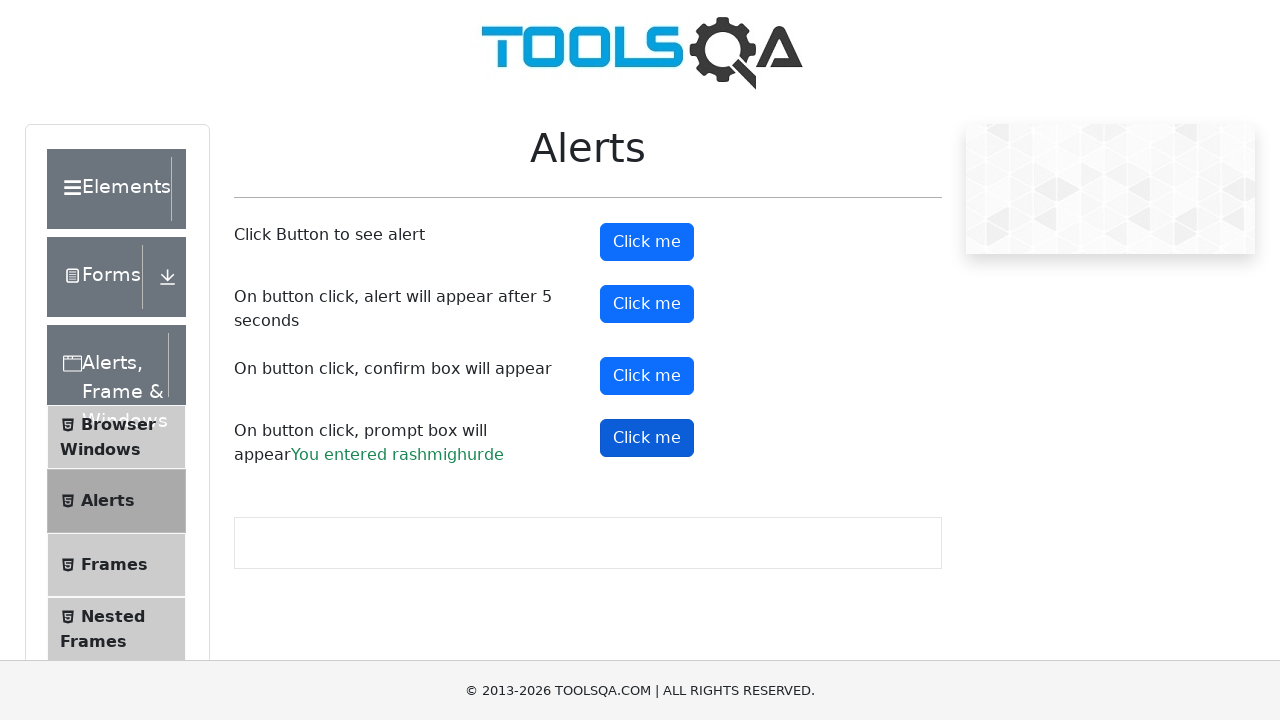